Tests mouseover action by showing hidden menu and clicking Top link

Starting URL: https://rahulshettyacademy.com/AutomationPractice

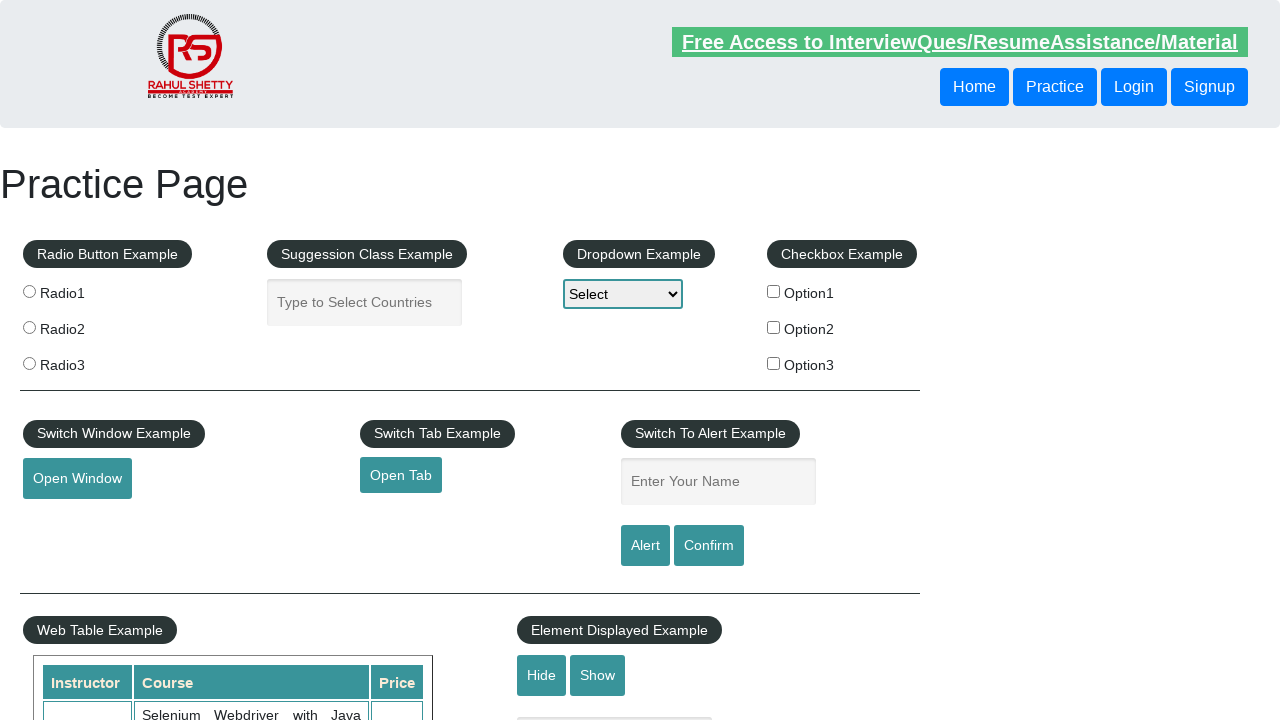

Made hidden mouseover menu visible using JavaScript
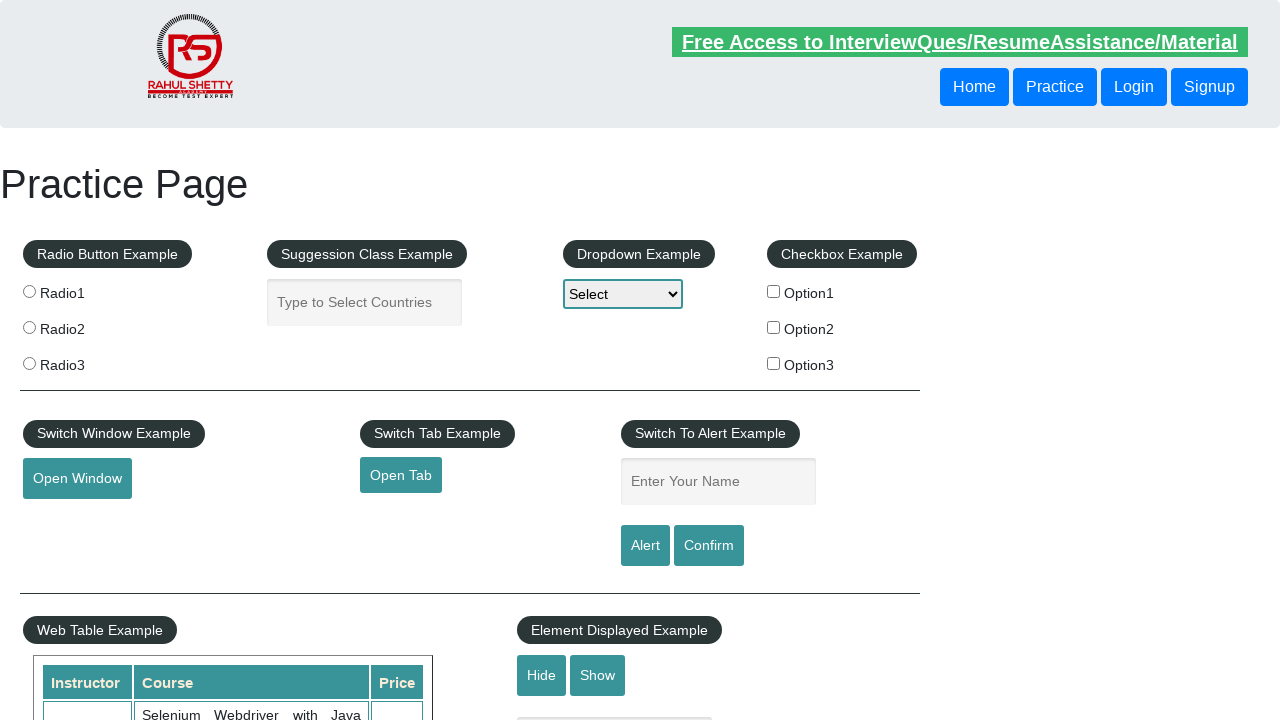

Clicked Top link in the mouseover menu at (103, 360) on text=Top
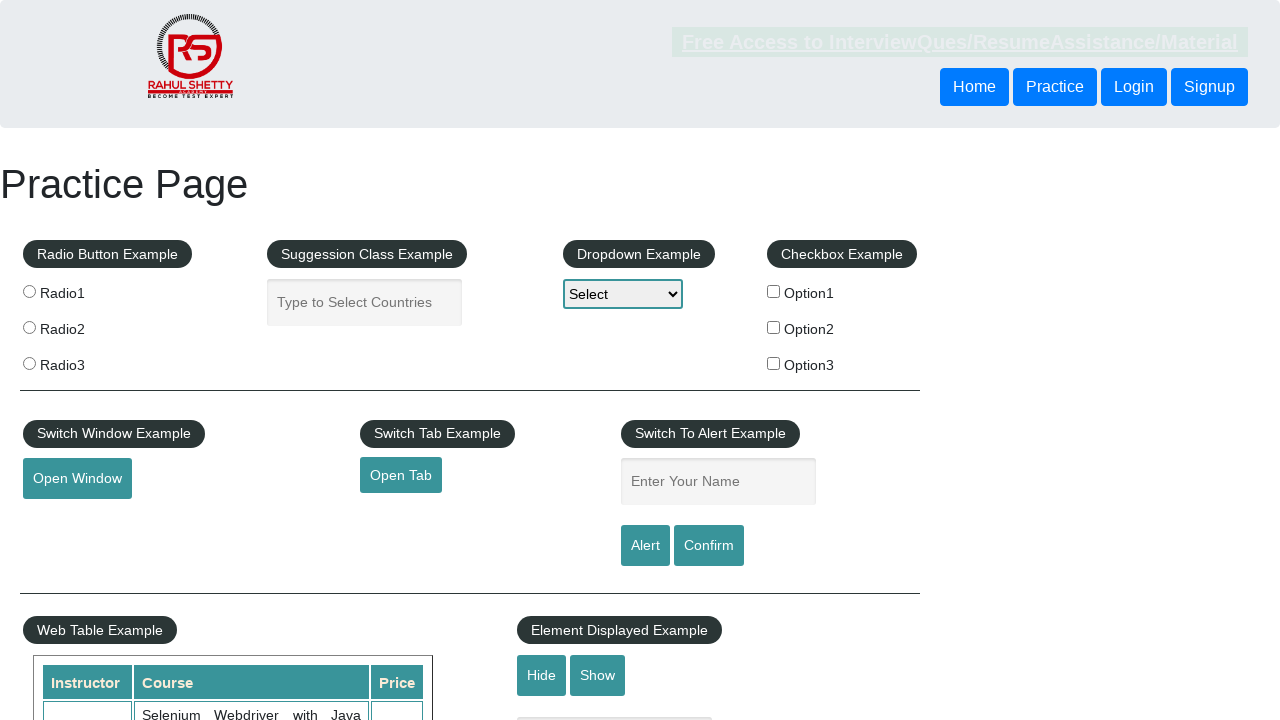

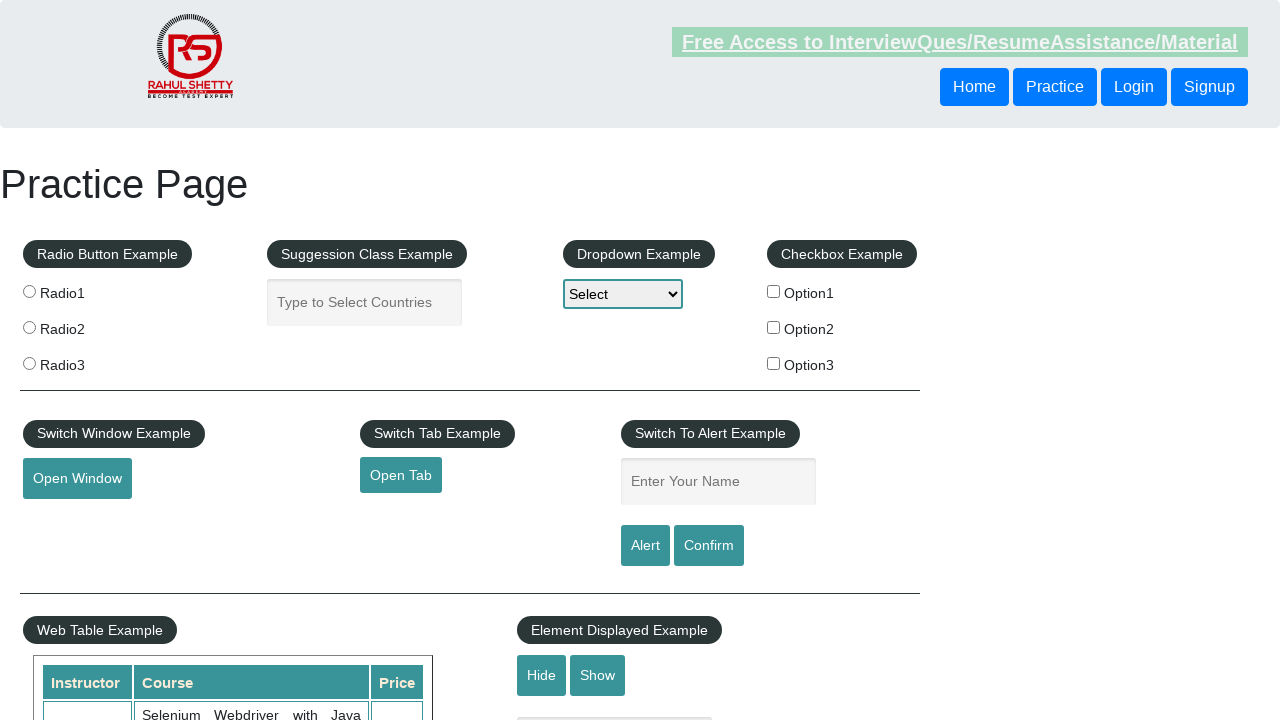